Navigates to a demo registration page and waits for the page to fully load, verifying the page is accessible.

Starting URL: https://demo.automationtesting.in/Register.html

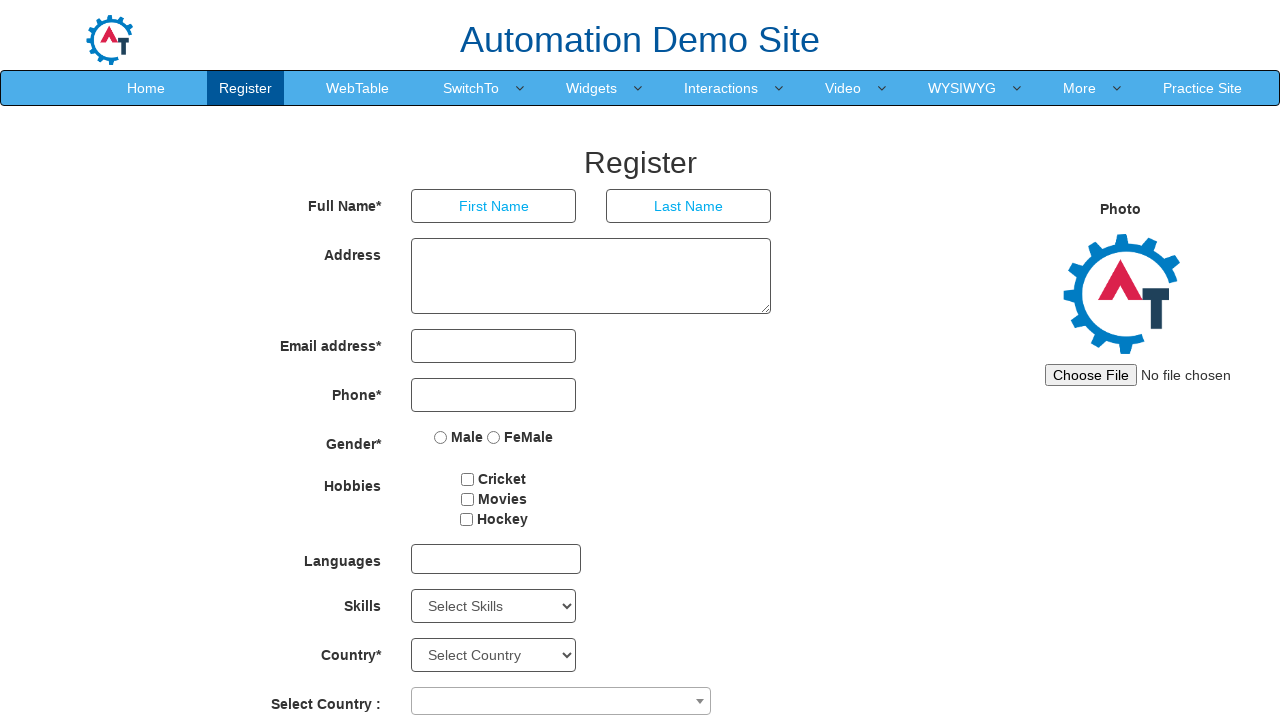

Set viewport size to 1920x1080
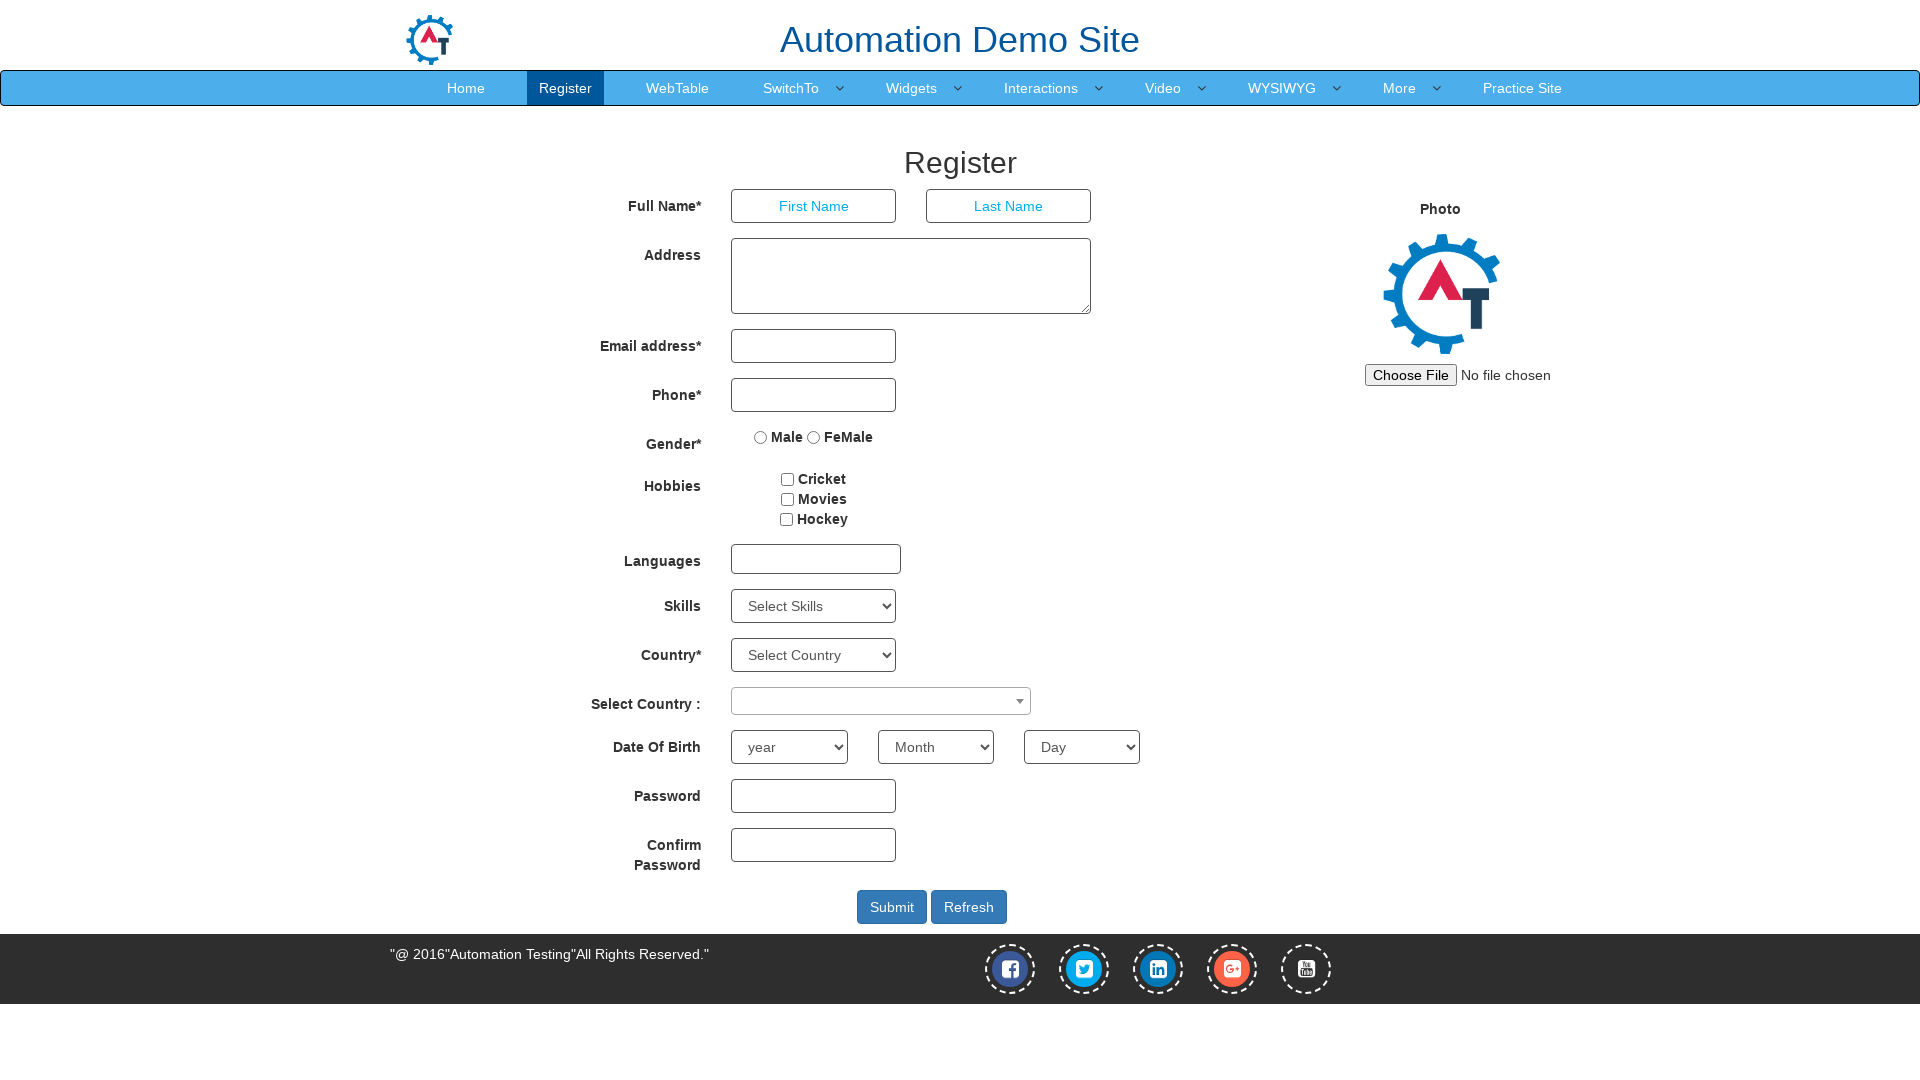

Registration form is now visible on the page
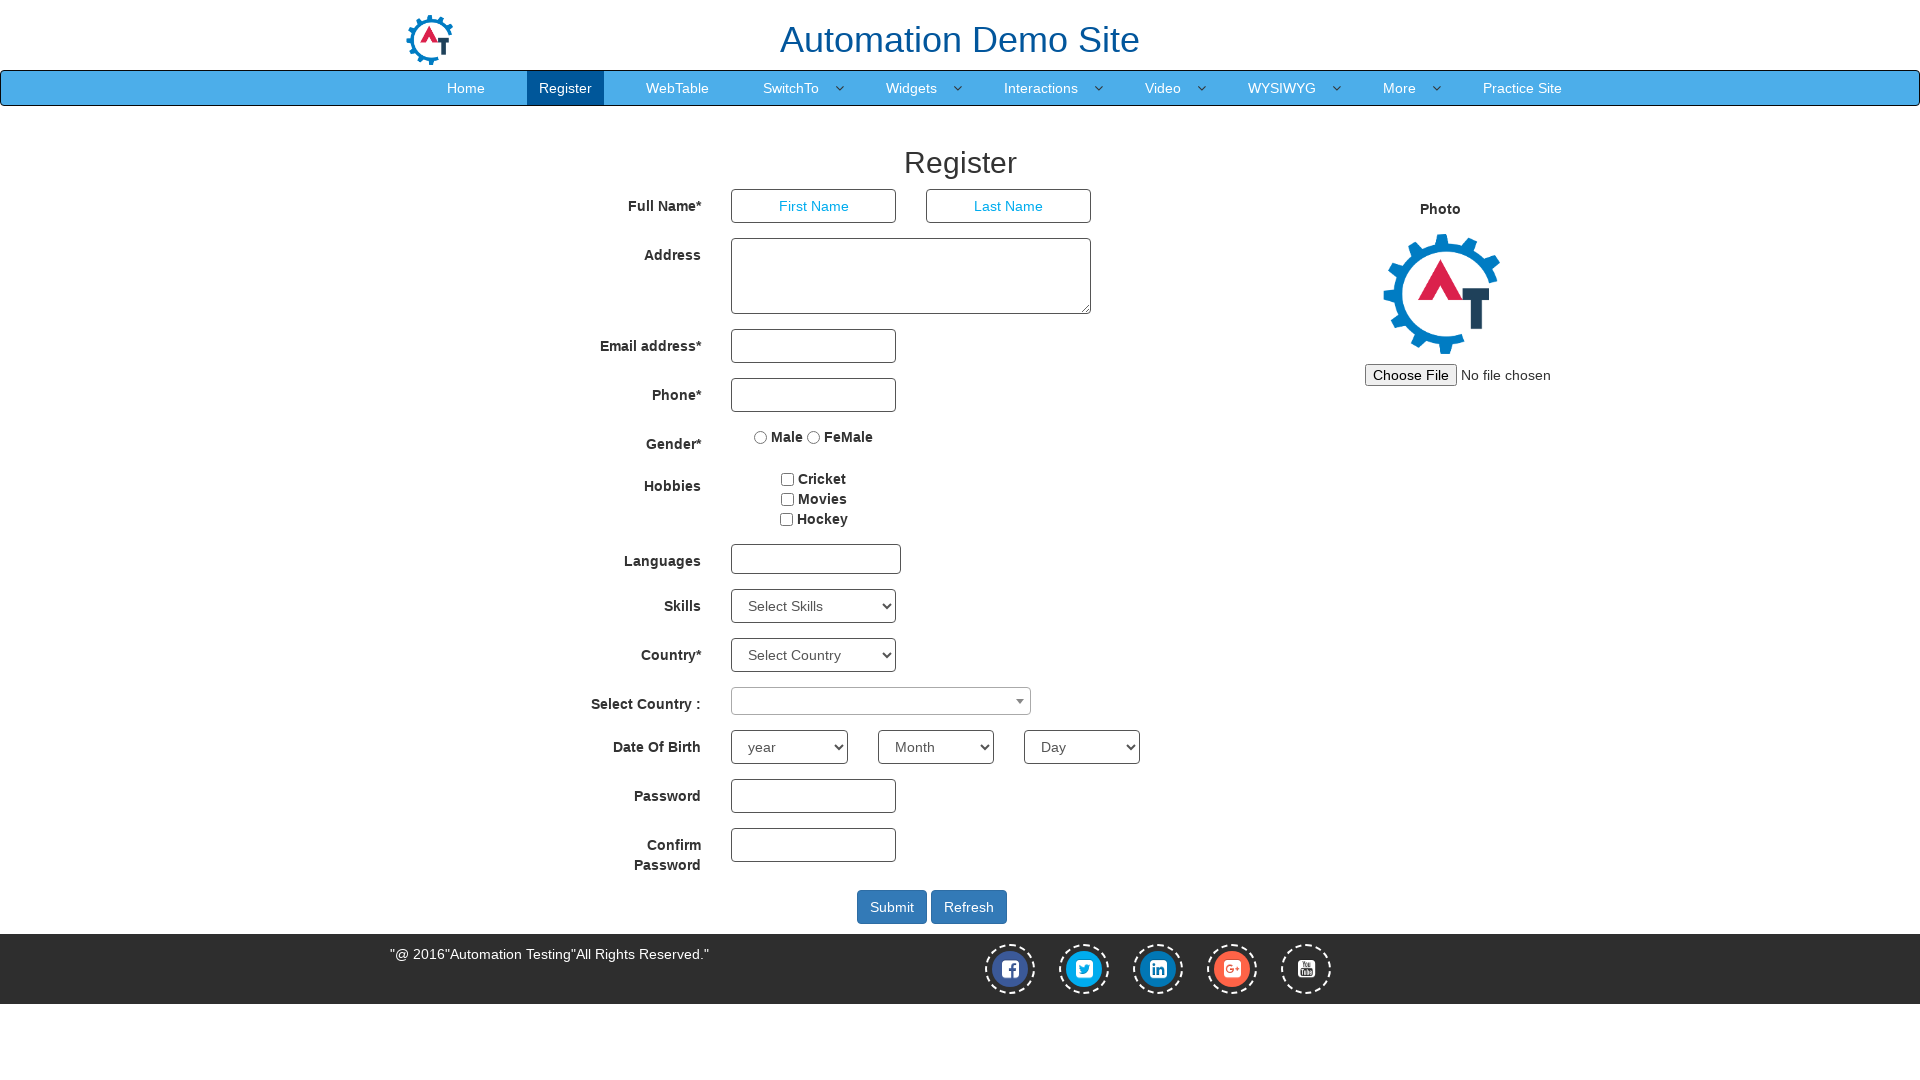

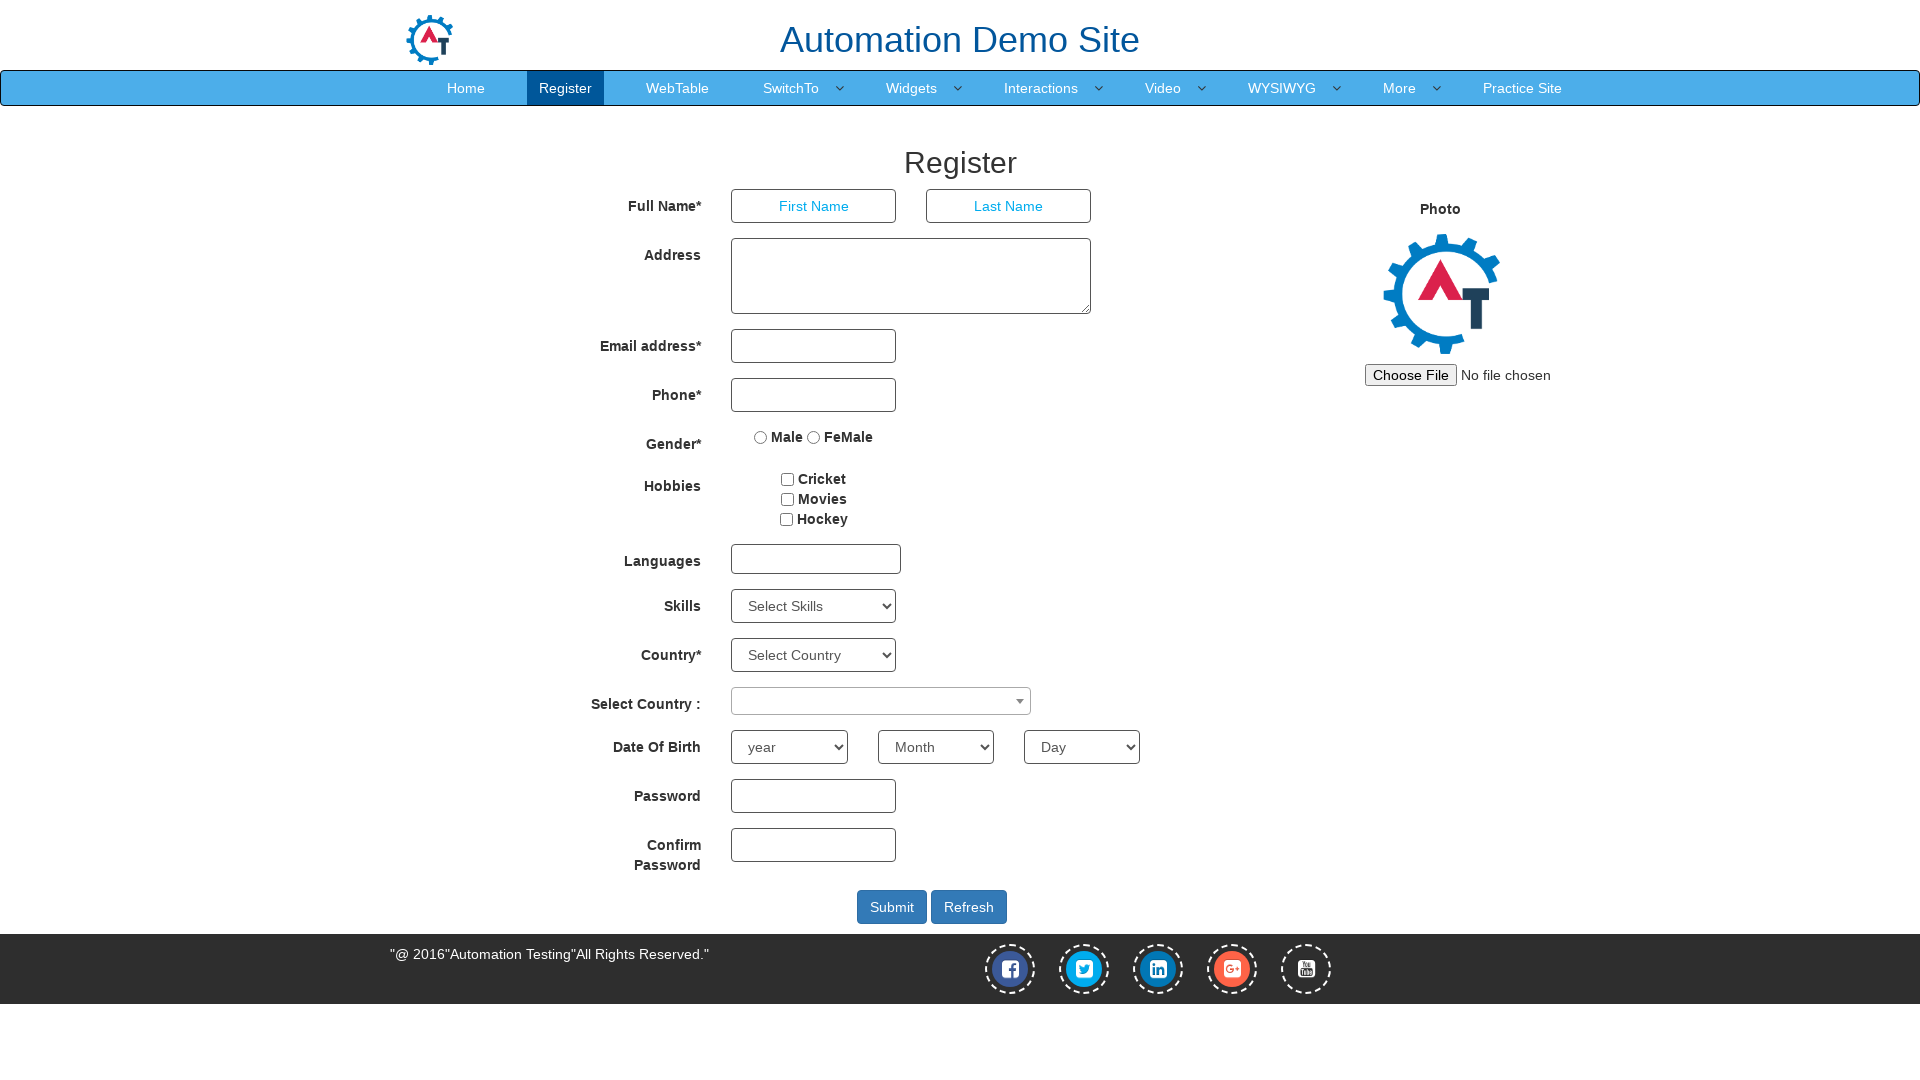